Tests sorting the Email column in ascending order by clicking the column header and verifying emails are sorted alphabetically

Starting URL: http://the-internet.herokuapp.com/tables

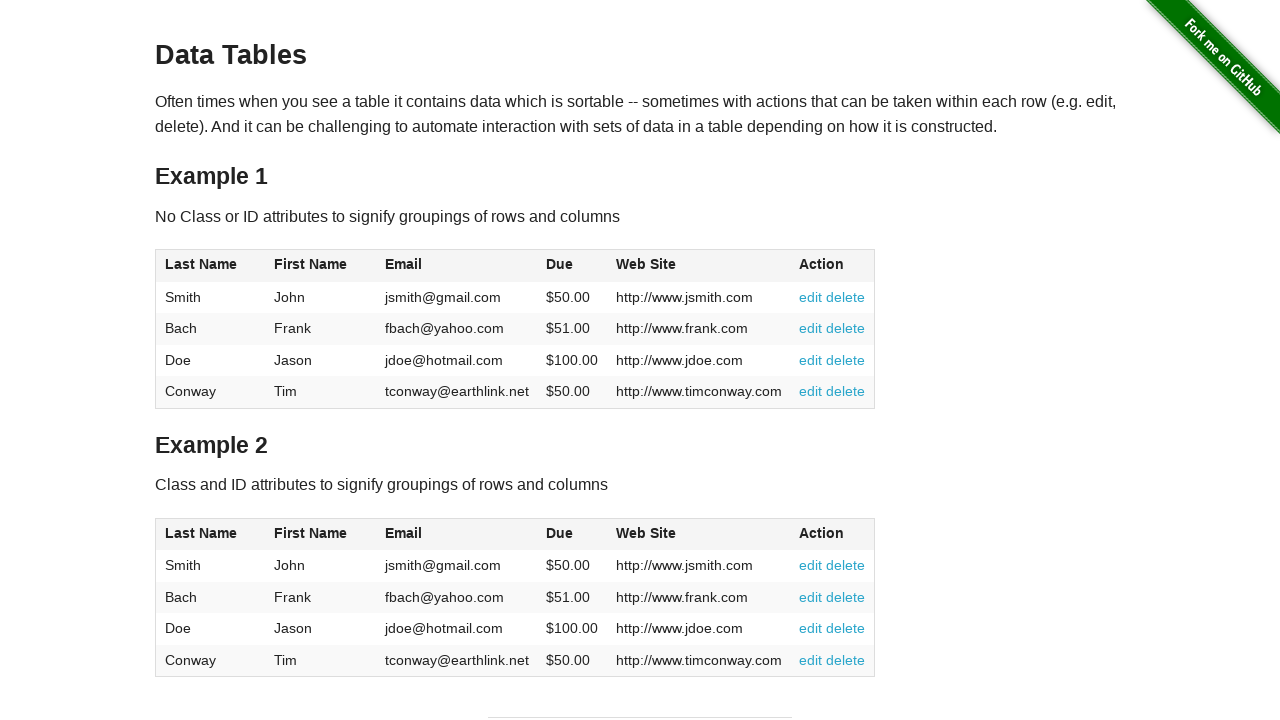

Clicked Email column header to sort in ascending order at (457, 266) on #table1 thead tr th:nth-of-type(3)
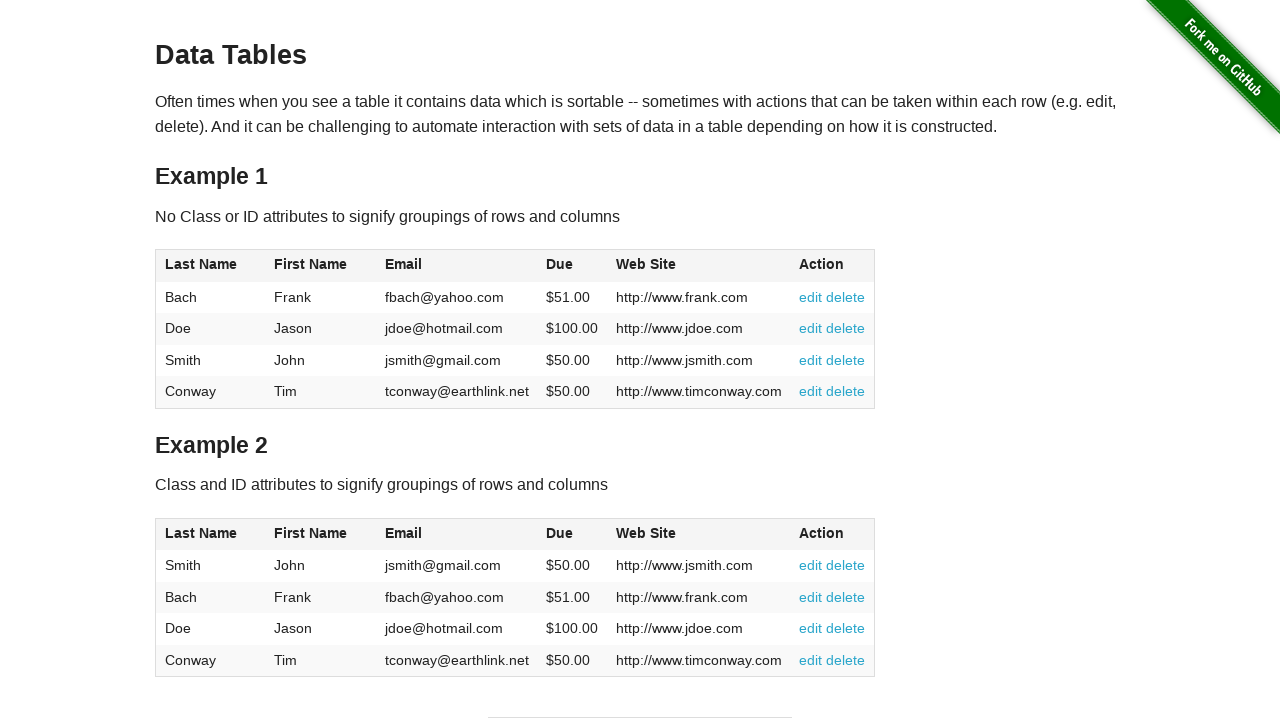

Email column cells loaded
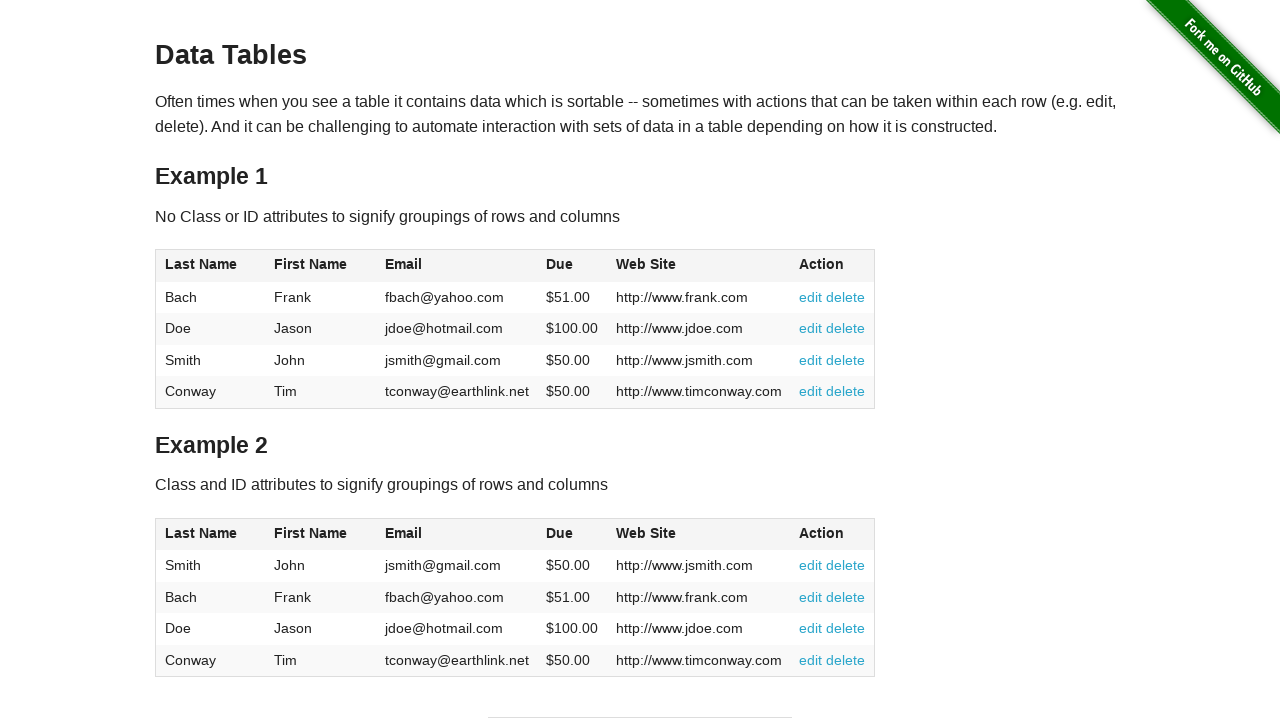

Retrieved all email cells from the table
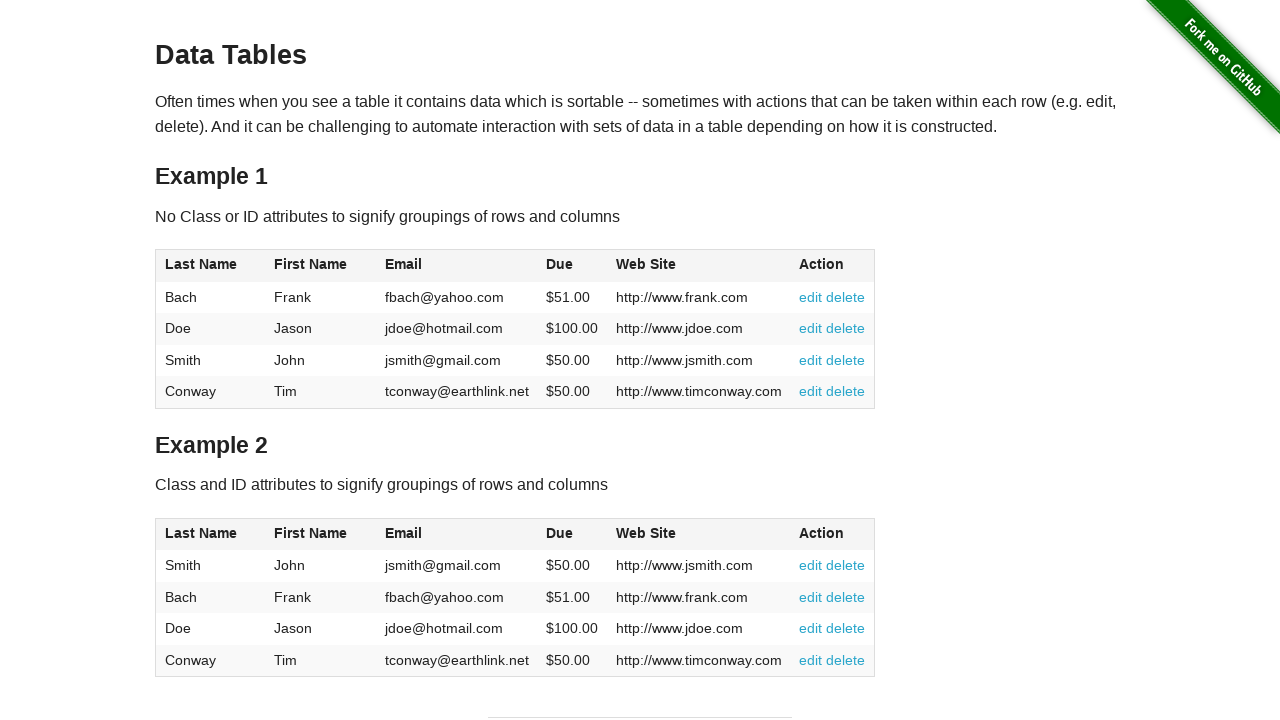

Extracted email addresses: ['fbach@yahoo.com', 'jdoe@hotmail.com', 'jsmith@gmail.com', 'tconway@earthlink.net']
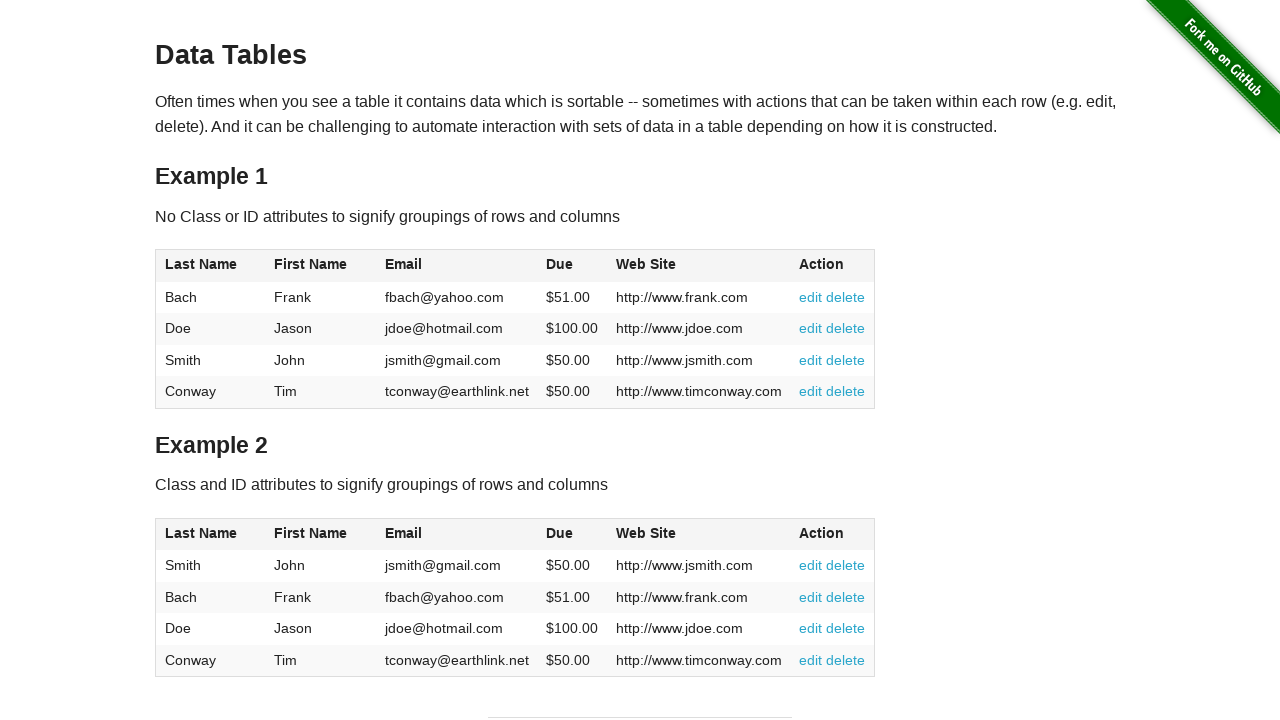

Verified that email addresses are sorted in ascending alphabetical order
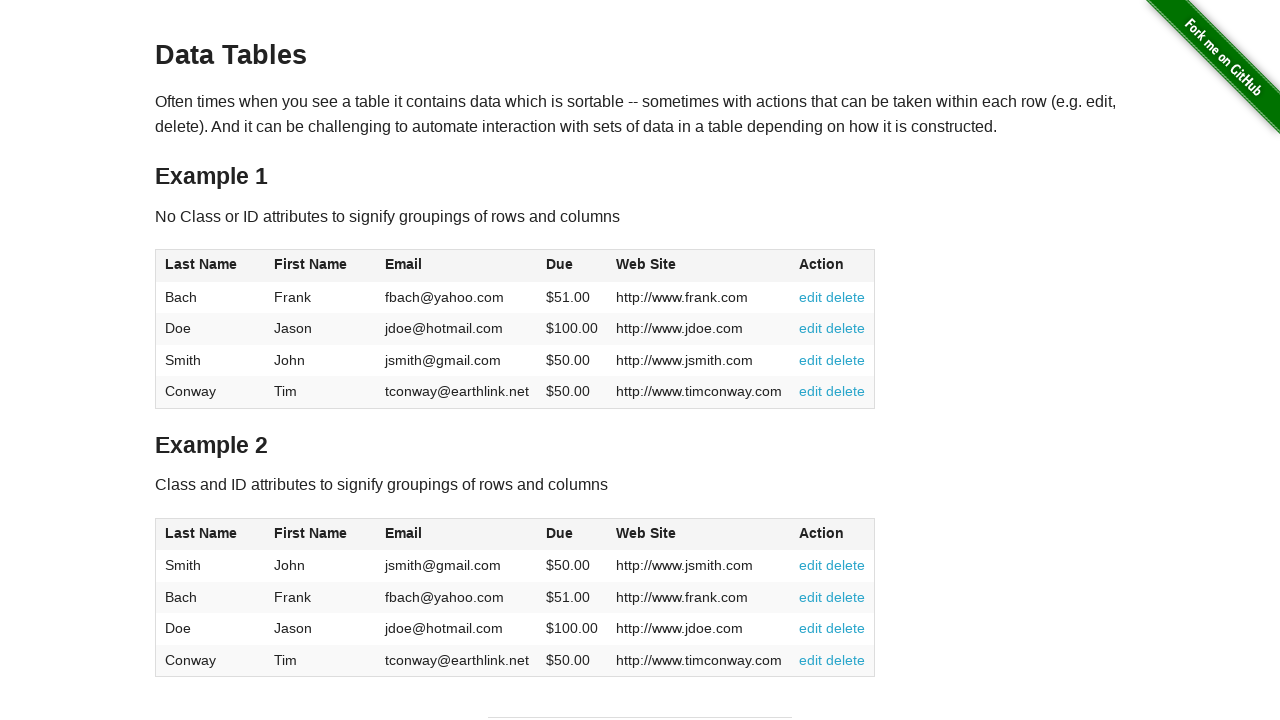

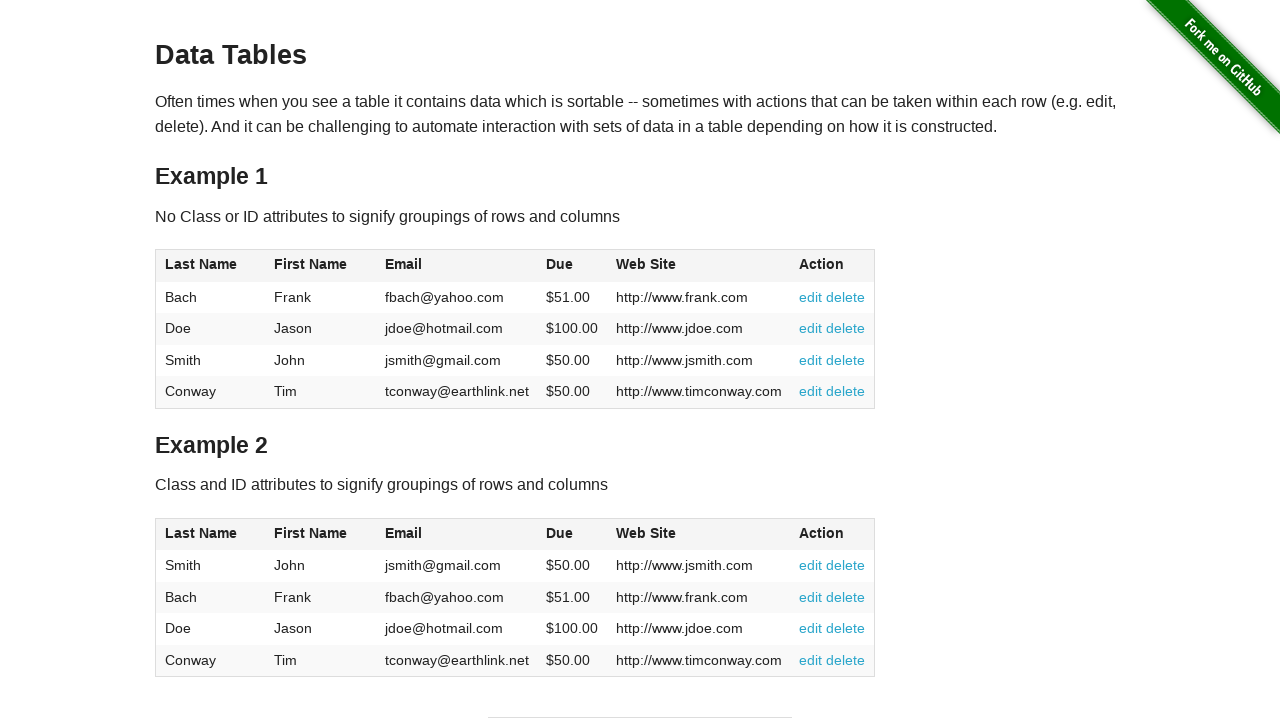